Fills out the entire feedback form, clicks Send, then clicks No to go back, and verifies all form fields retain their previously entered values.

Starting URL: https://kristinek.github.io/site/tasks/provide_feedback

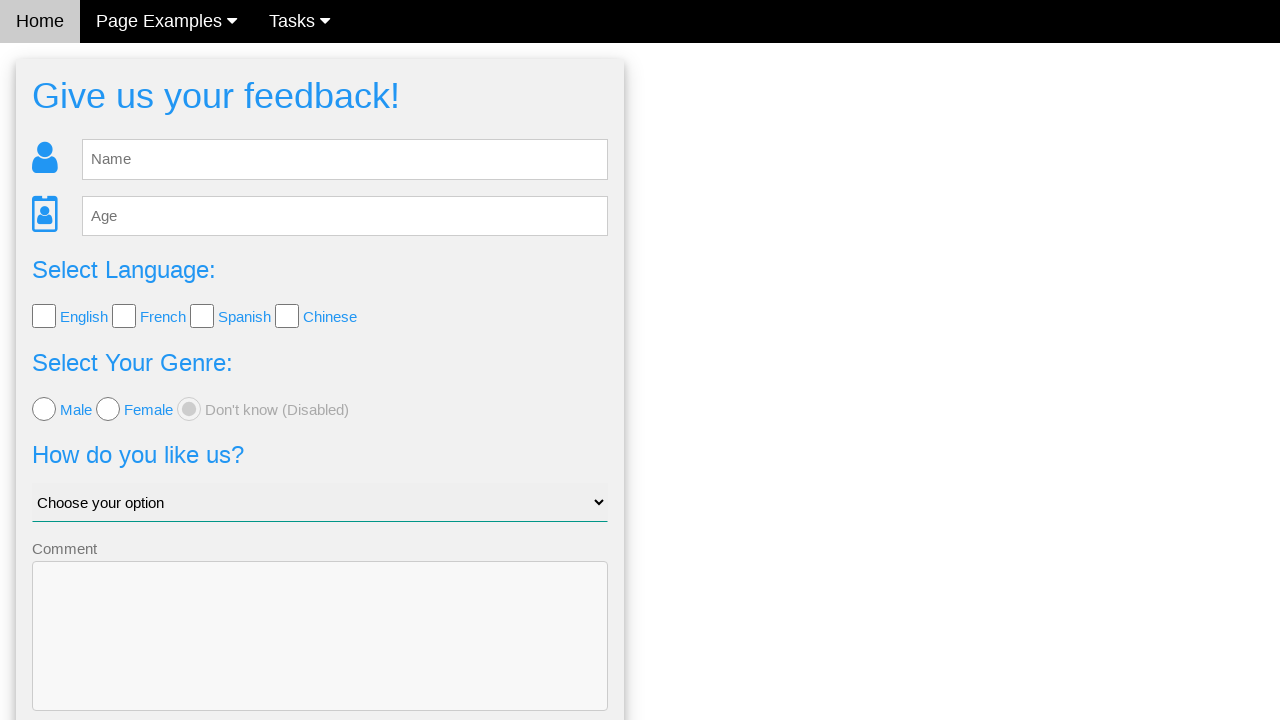

Filled name field with 'Jelena' on #fb_name
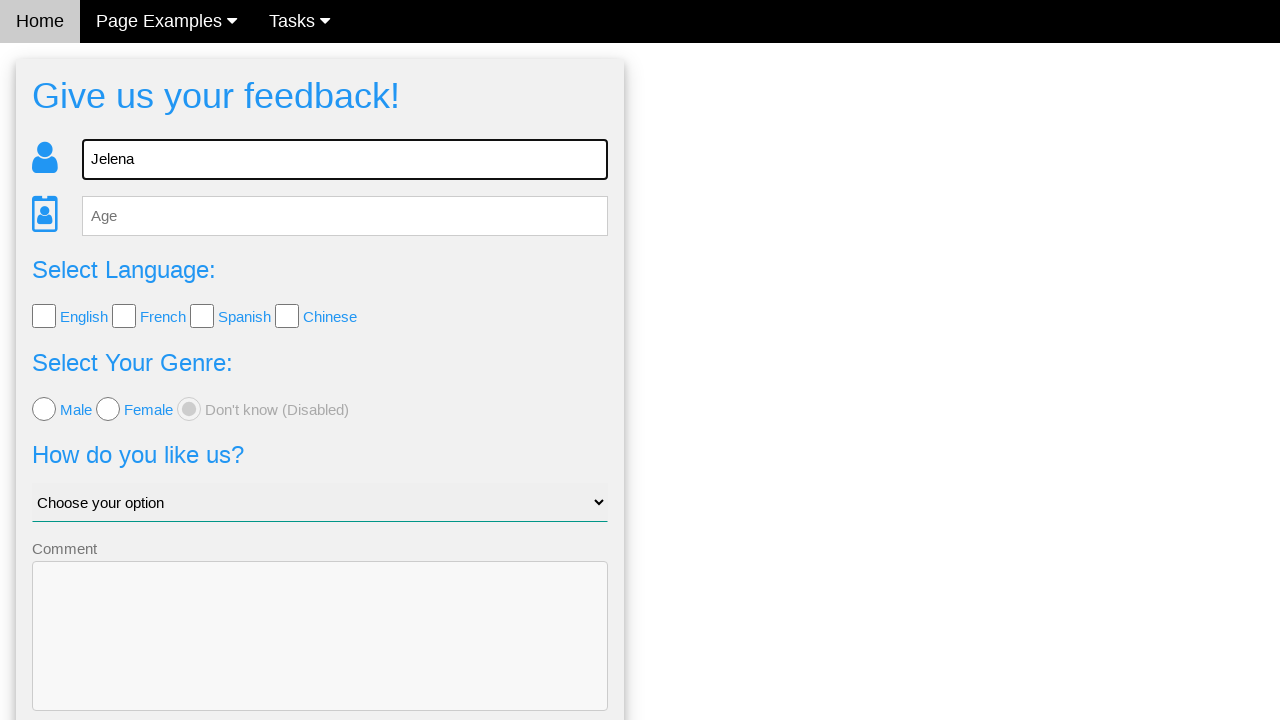

Filled age field with '40' on #fb_age
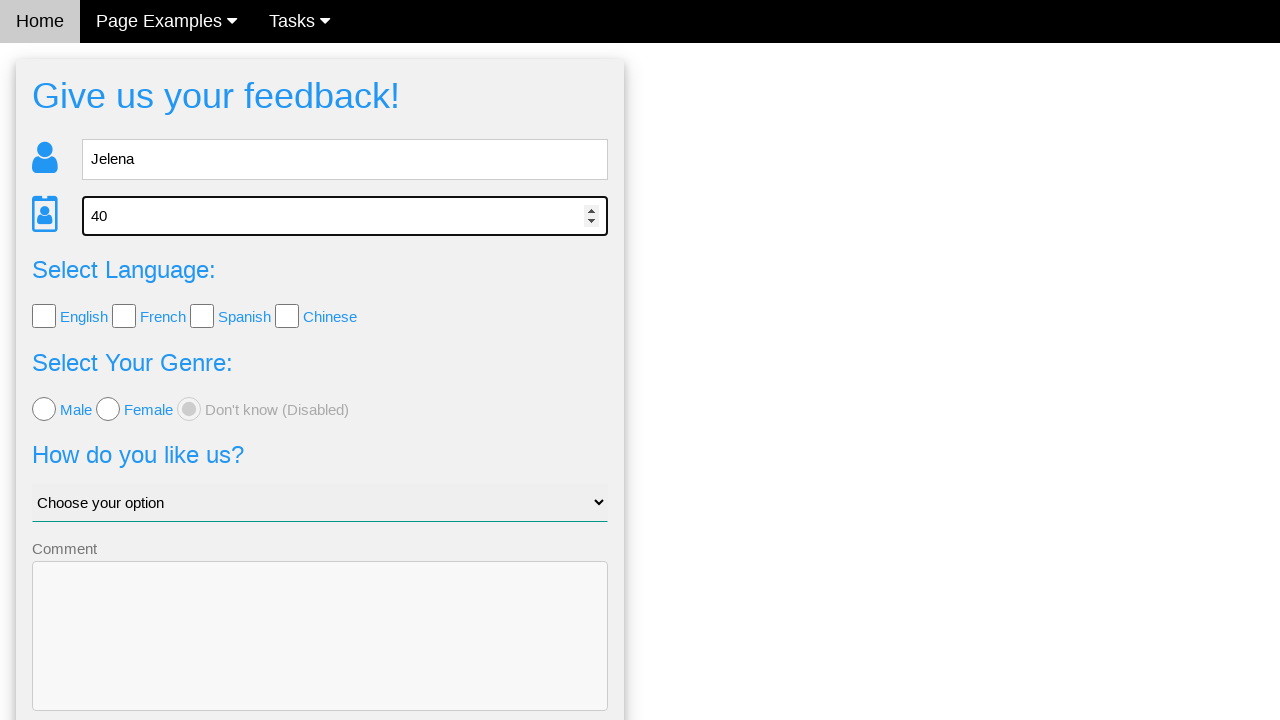

Clicked first checkbox (English) at (44, 316) on input[type='checkbox'] >> nth=0
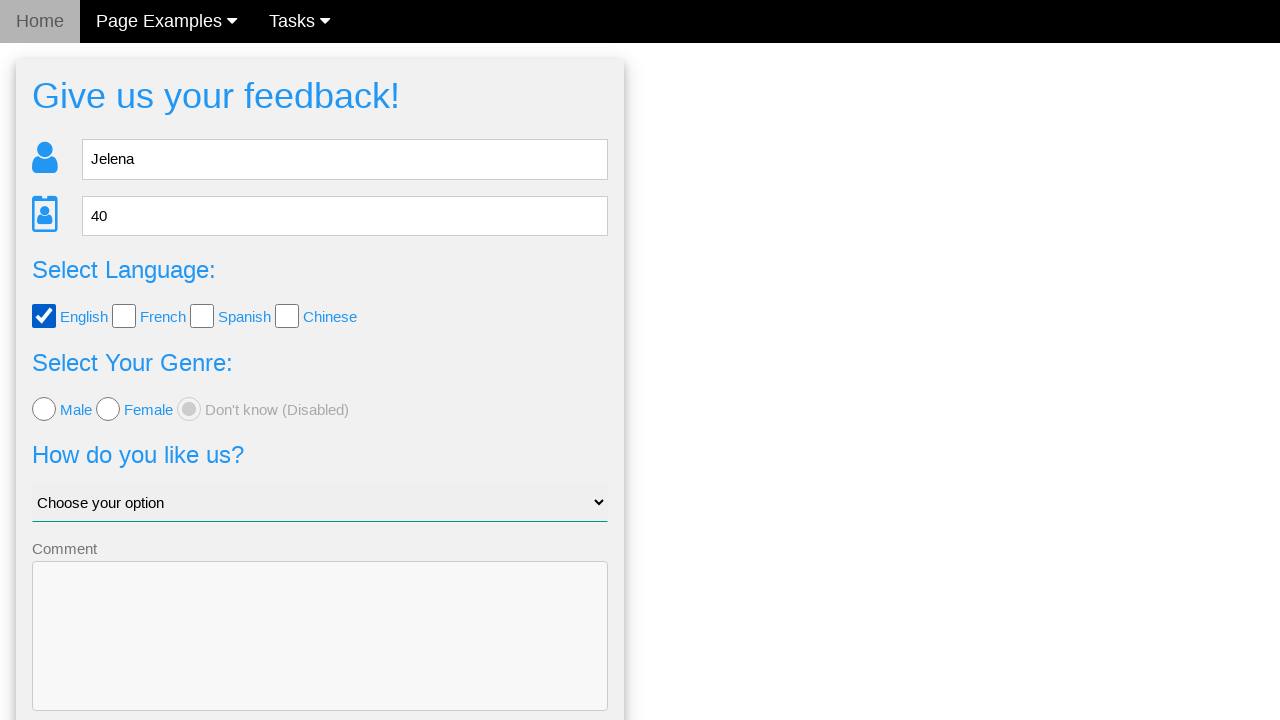

Clicked female radio button at (108, 409) on input[type='radio'][value='female']
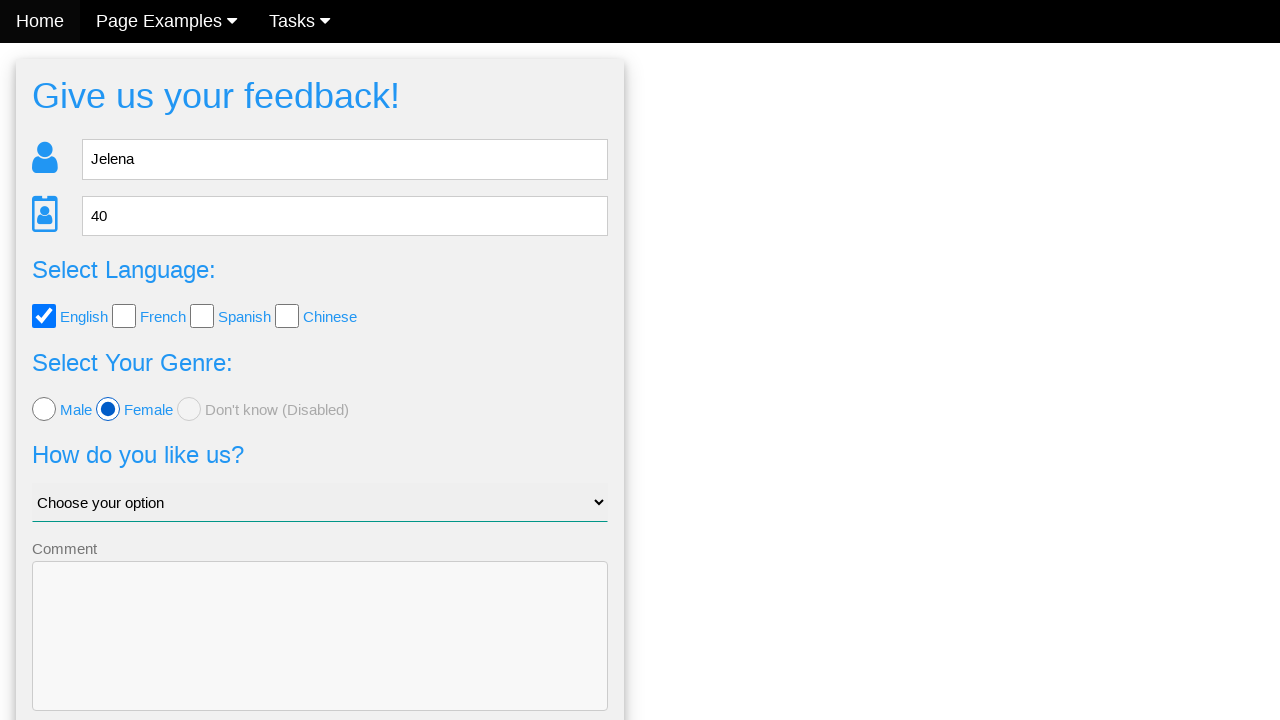

Selected 'Ok, i guess' from dropdown on #like_us
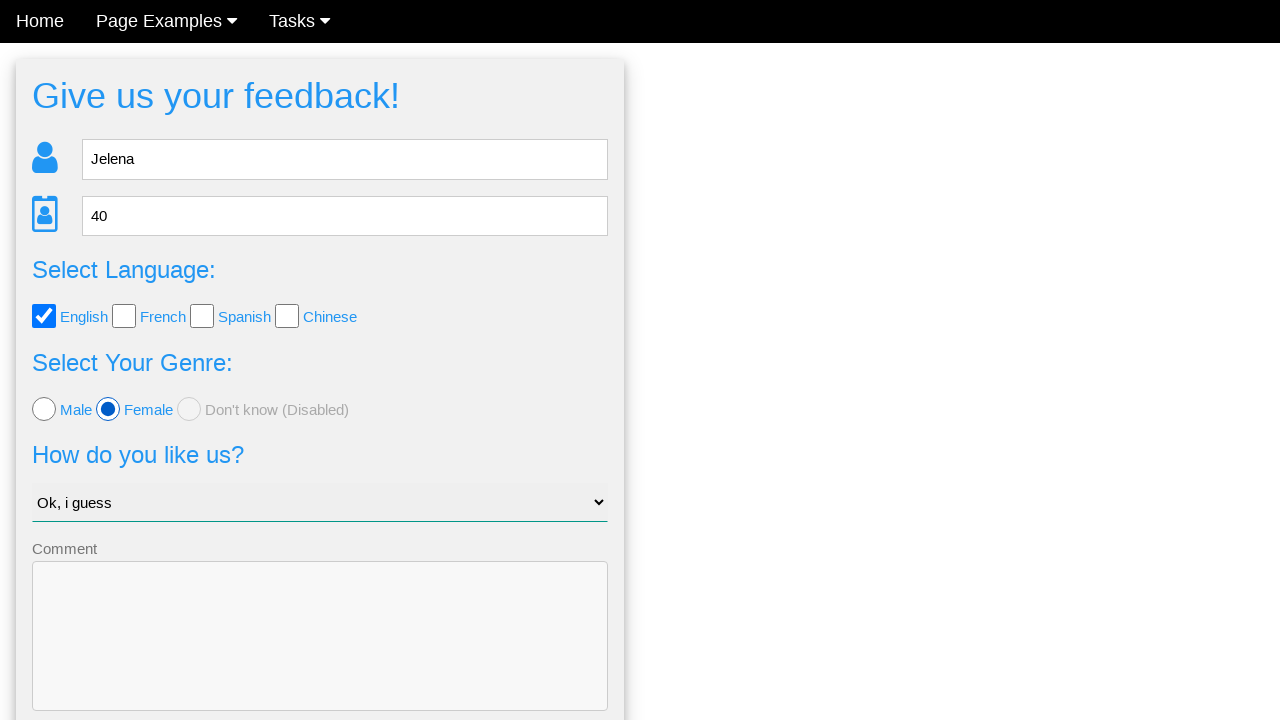

Filled comment field with 'Have a nice day!' on textarea[name='comment']
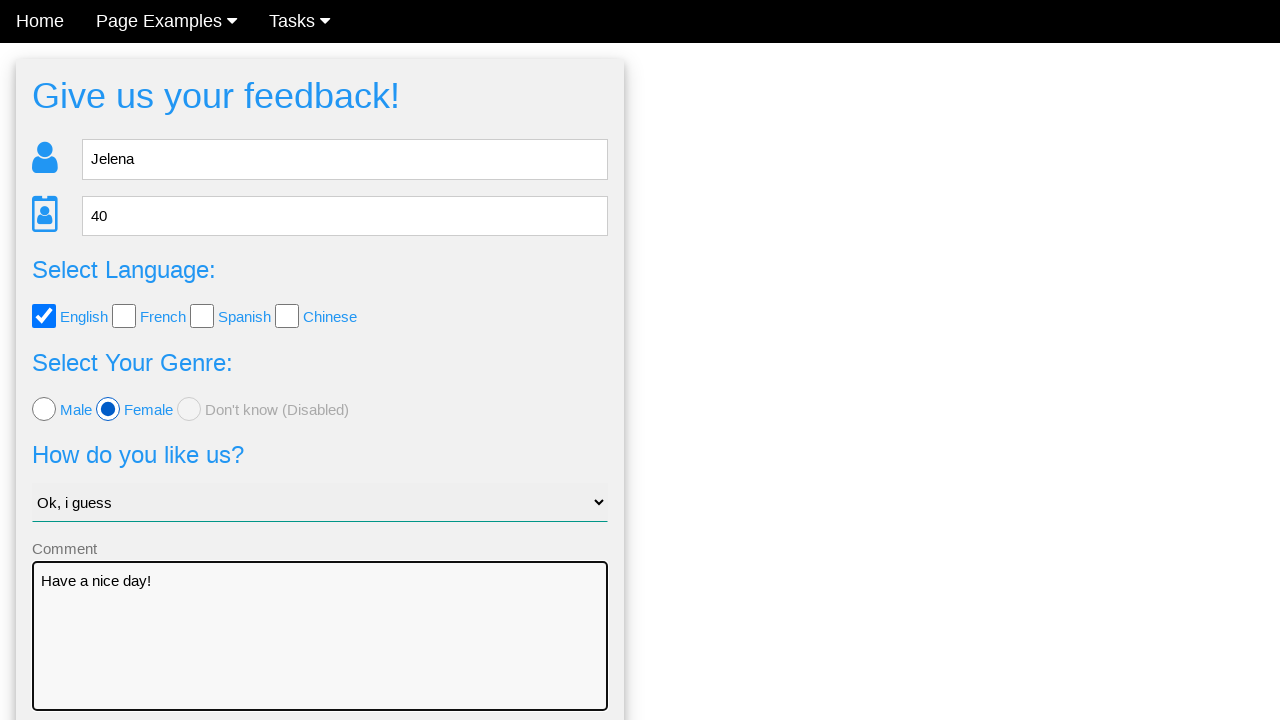

Clicked Send button at (320, 656) on button
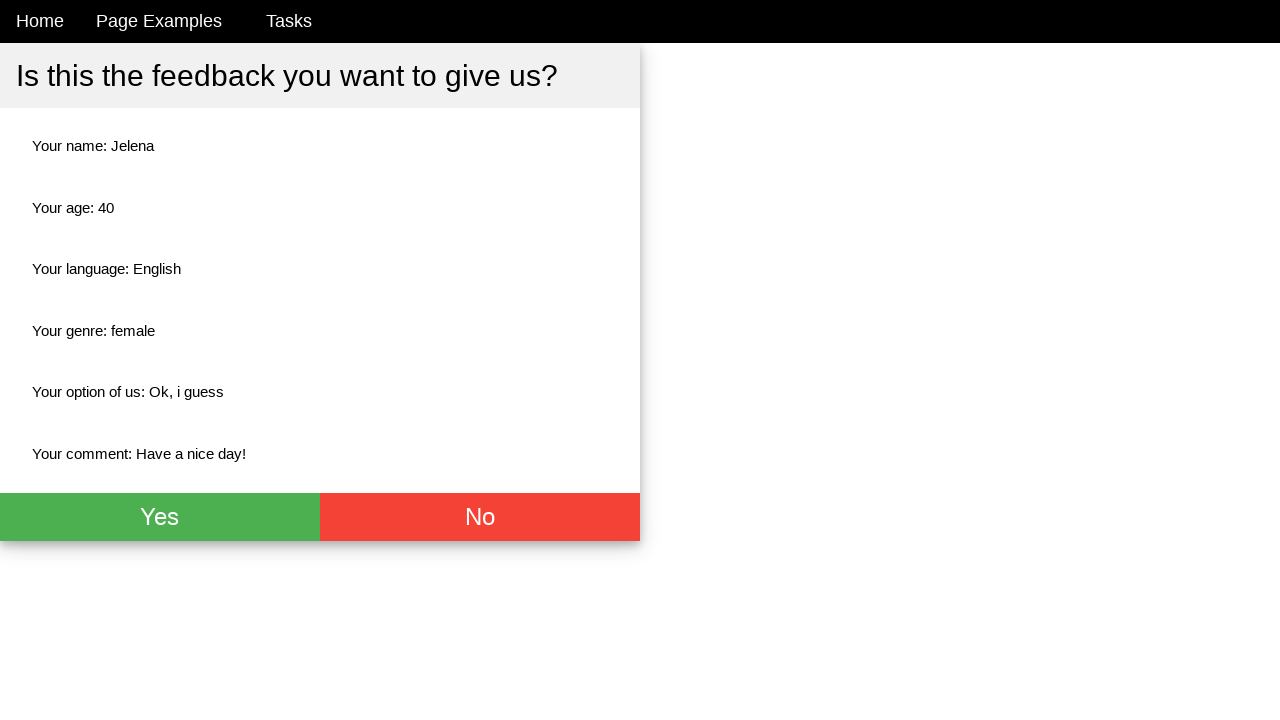

Confirmation page loaded with No button visible
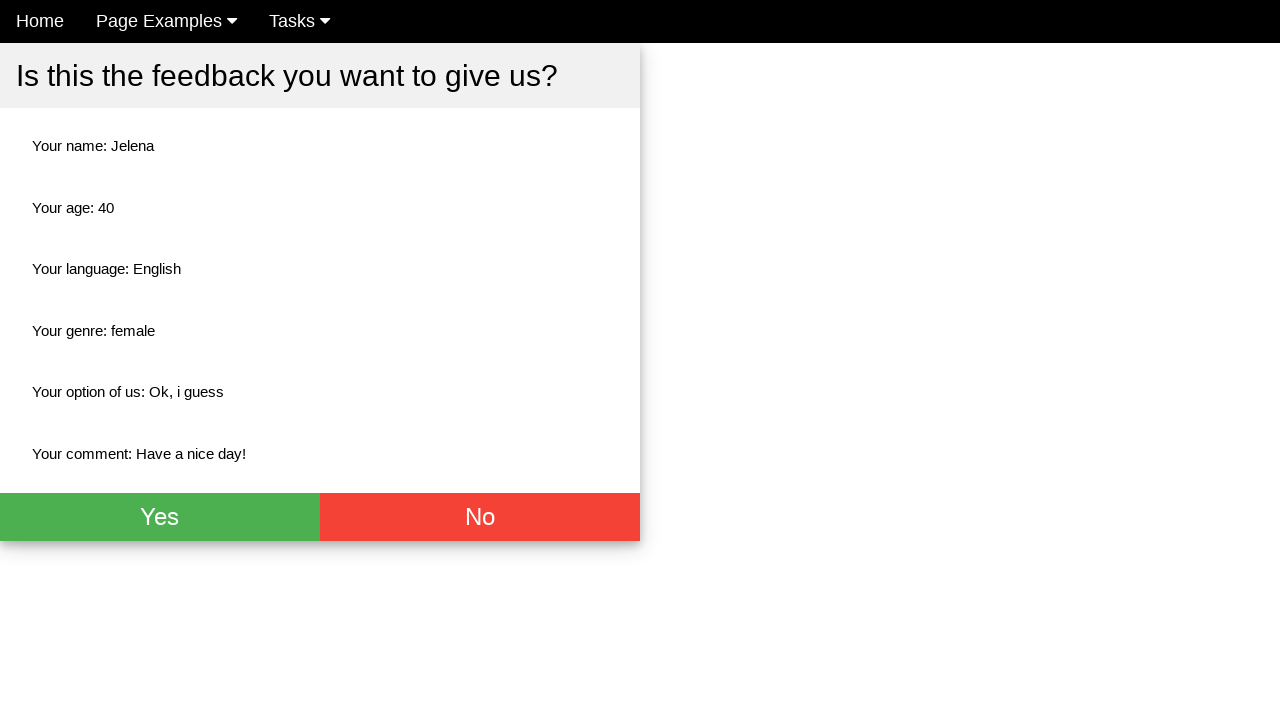

Clicked No button to return to form at (480, 517) on .w3-red
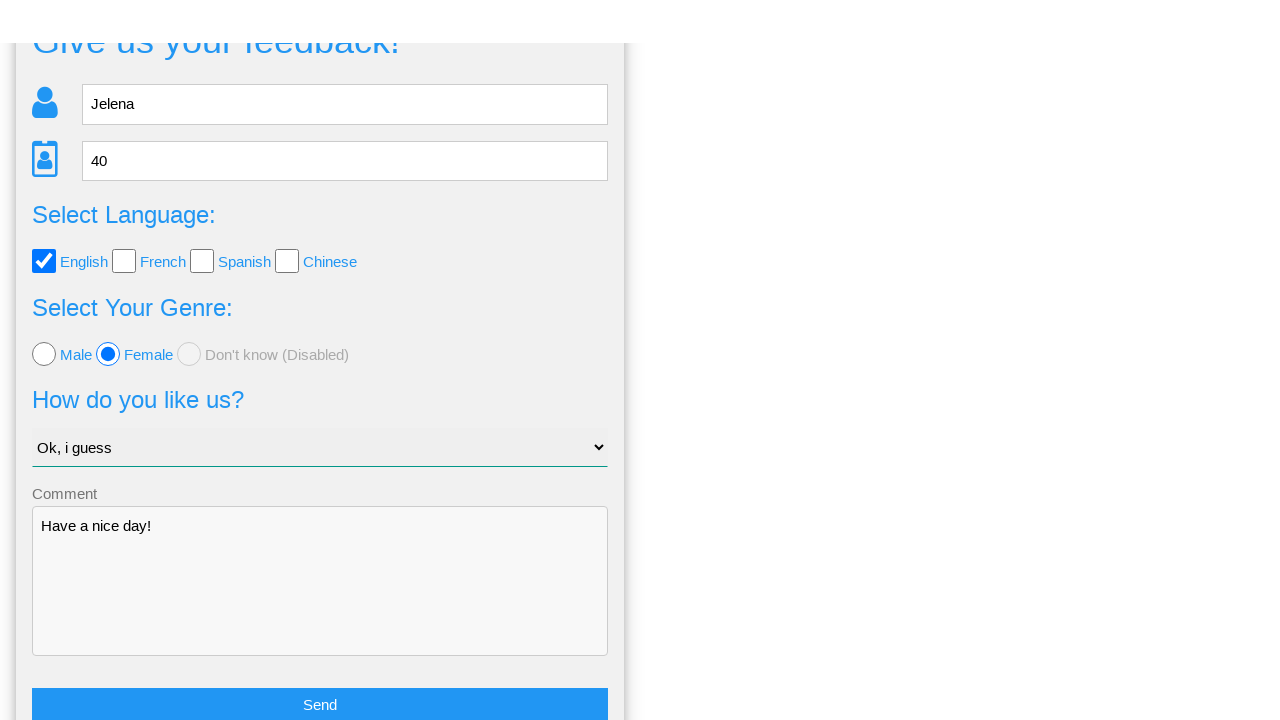

Form reloaded and name field is visible
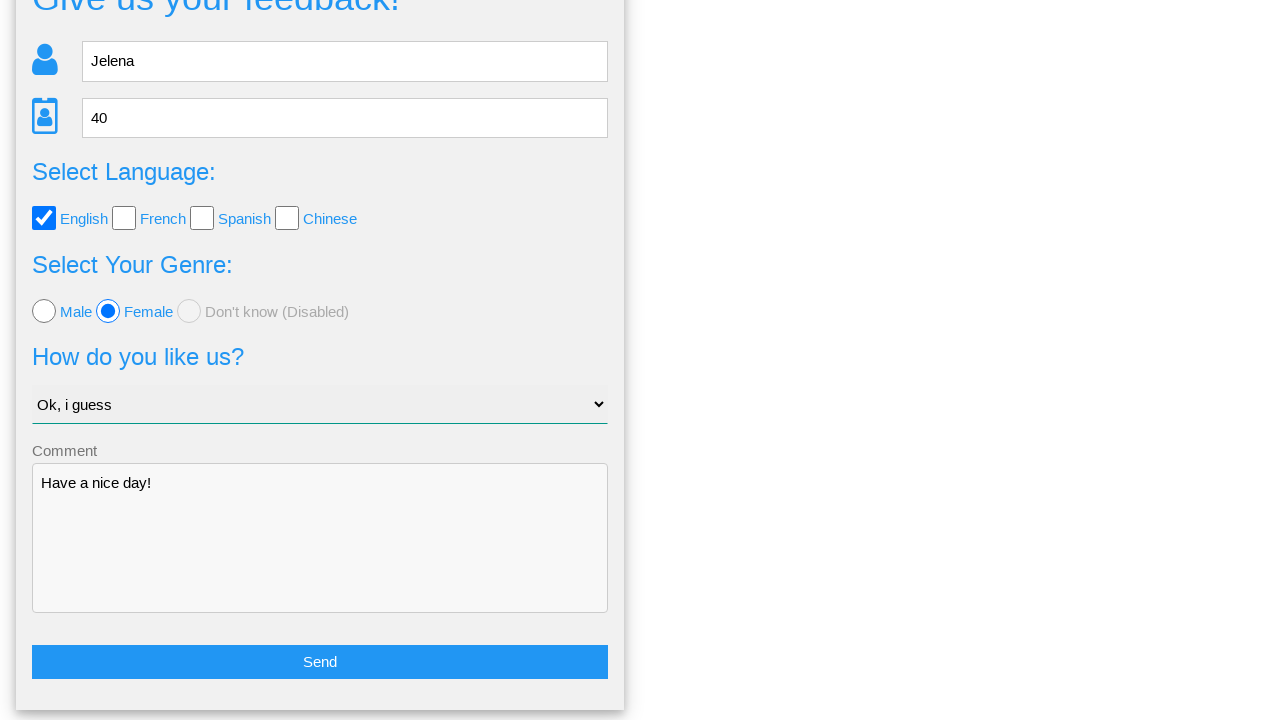

Verified name field retains value 'Jelena'
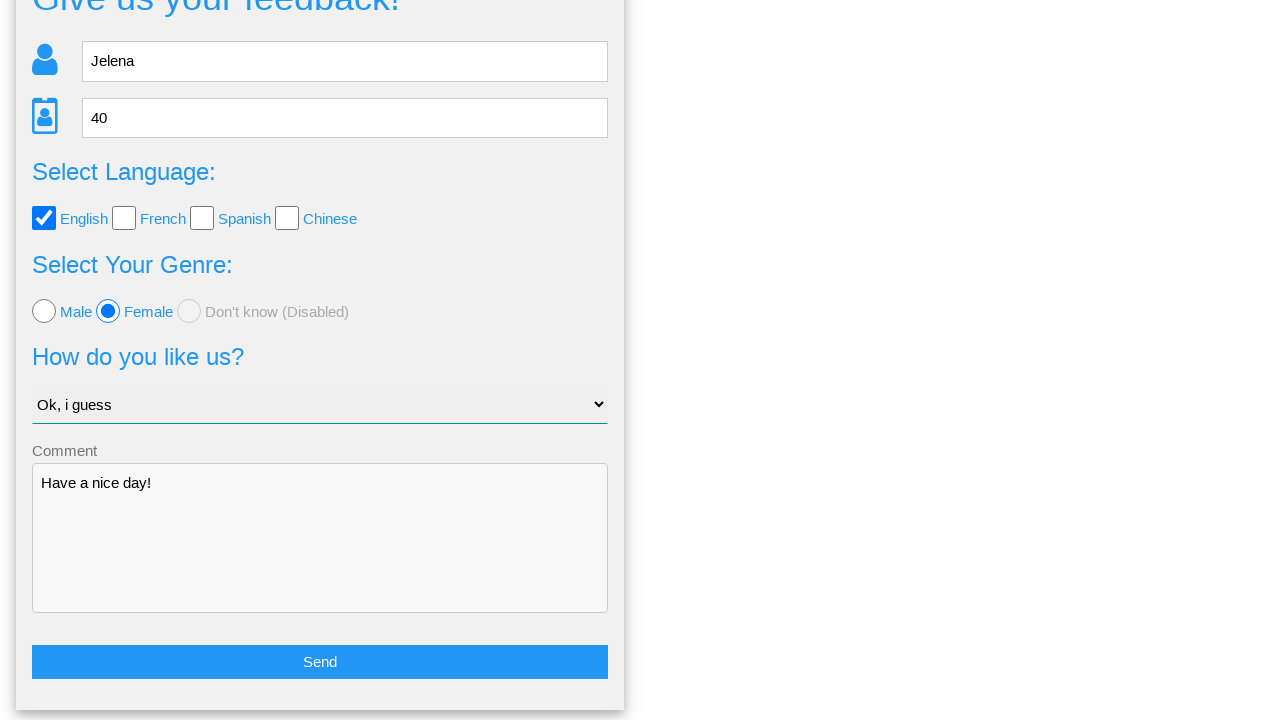

Verified age field retains value '40'
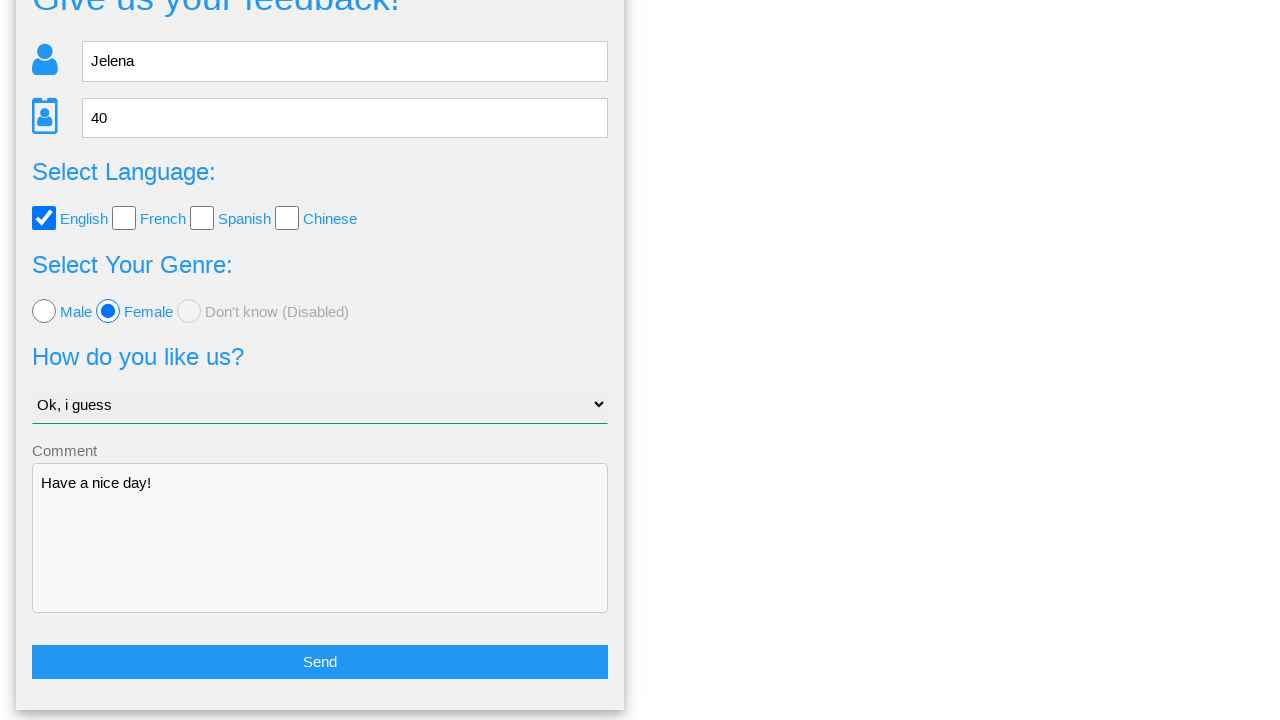

Verified first checkbox (English) is still checked
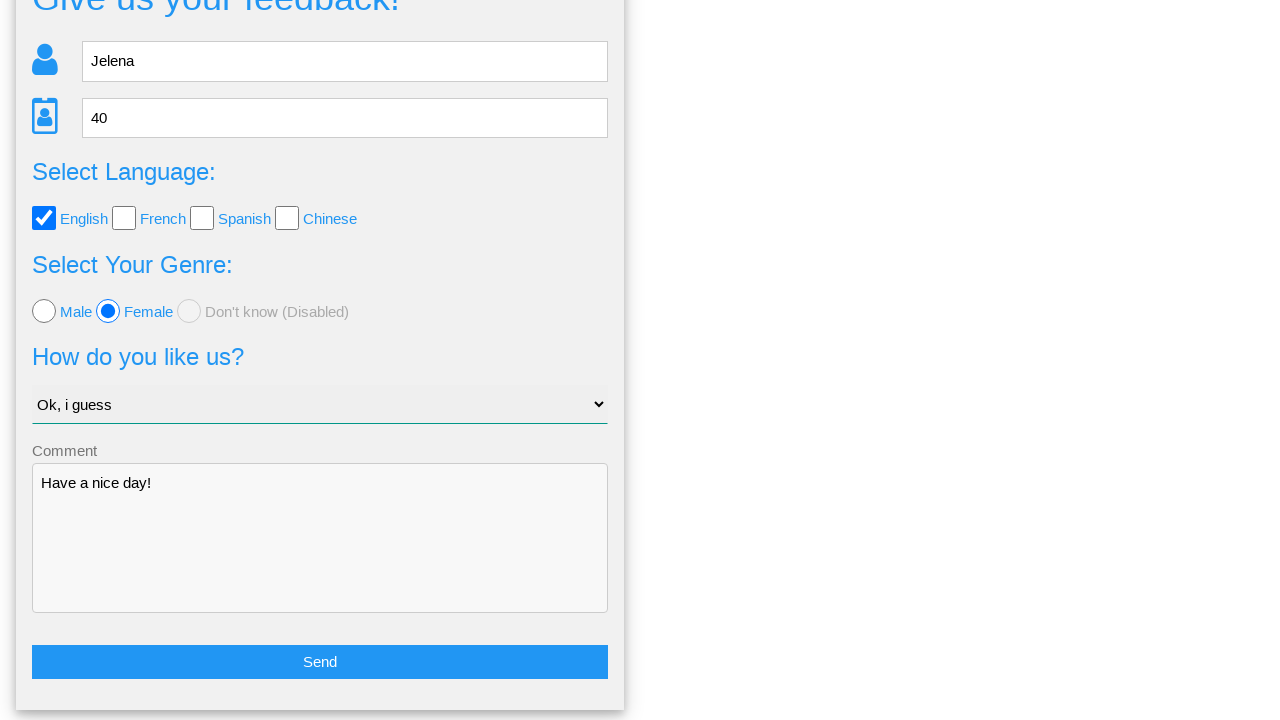

Verified female radio button is still selected
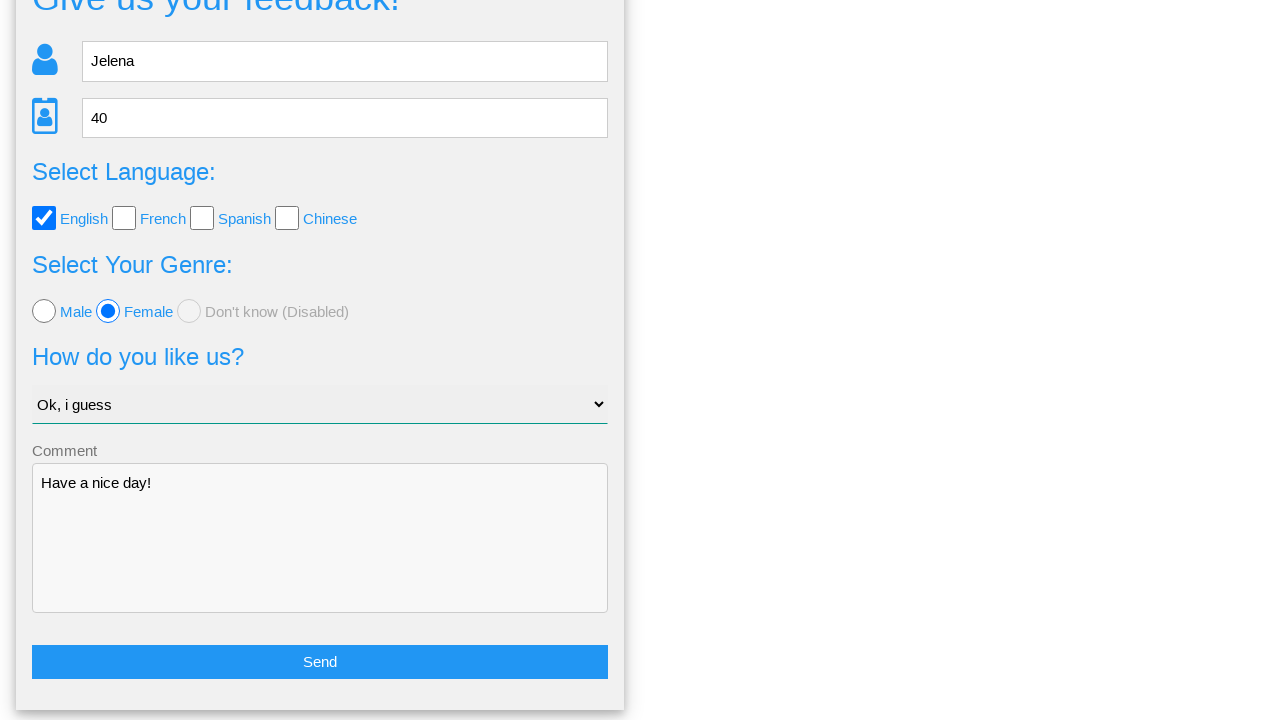

Verified dropdown retains value 'Ok, i guess'
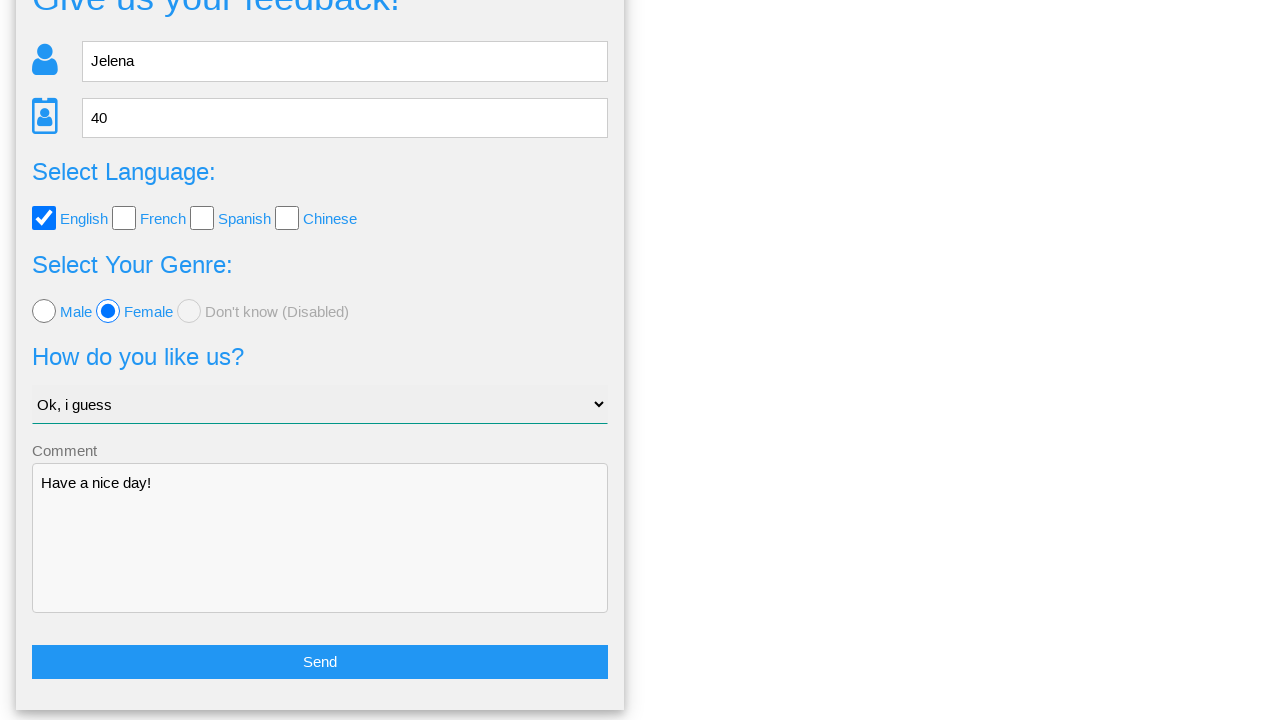

Verified comment field retains value 'Have a nice day!'
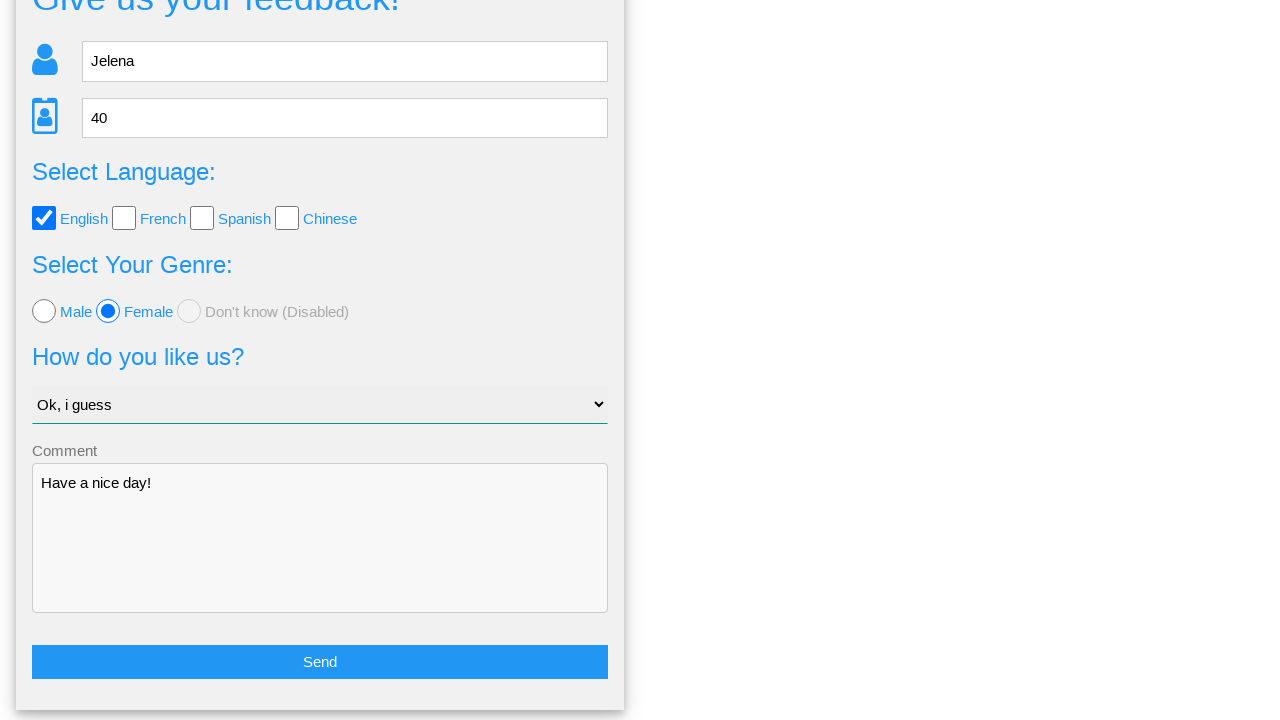

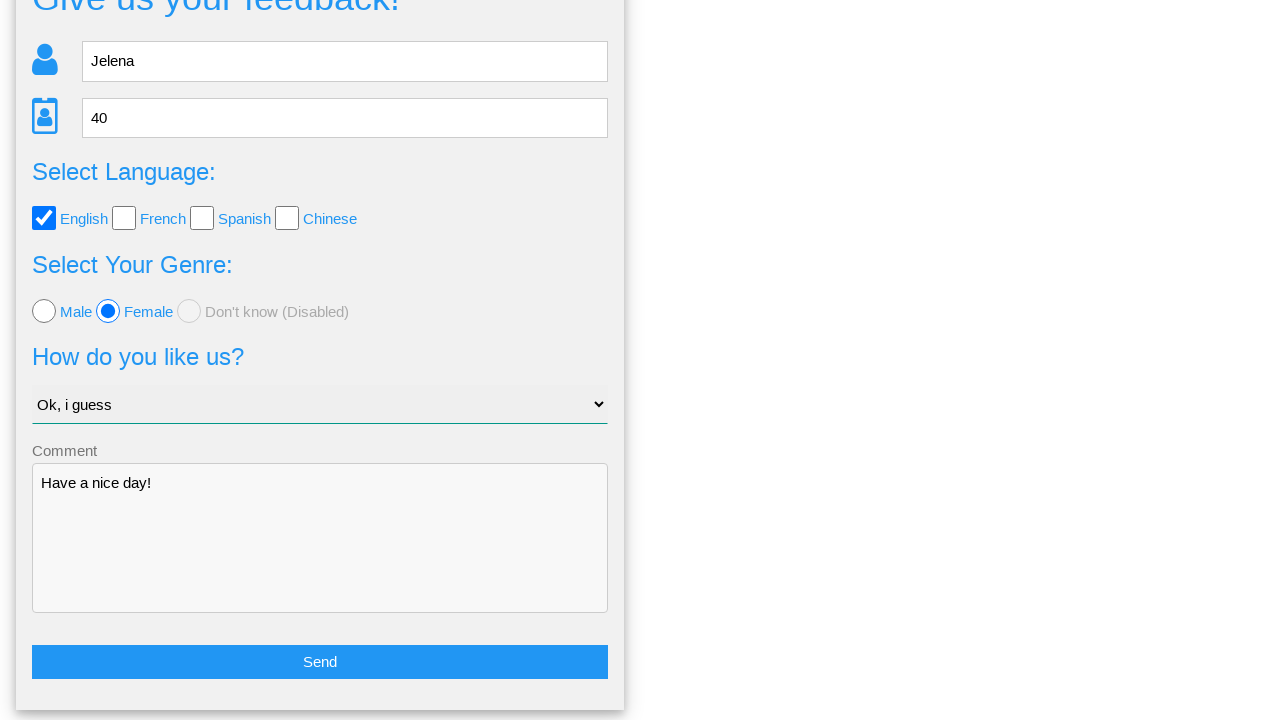